Navigates to the Elements section, opens the Text Box form, fills in user details (name, email, addresses), submits the form, and verifies the submitted data is displayed correctly

Starting URL: https://demoqa.com/

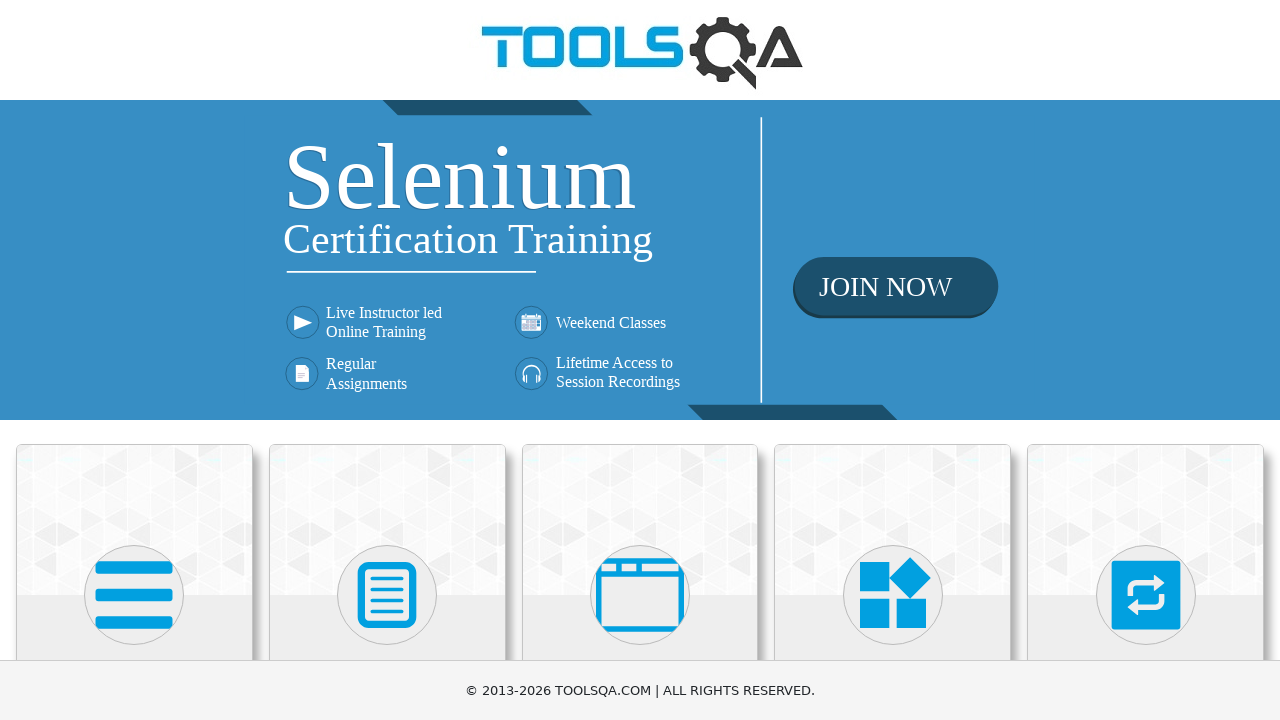

Removed ads from page if present
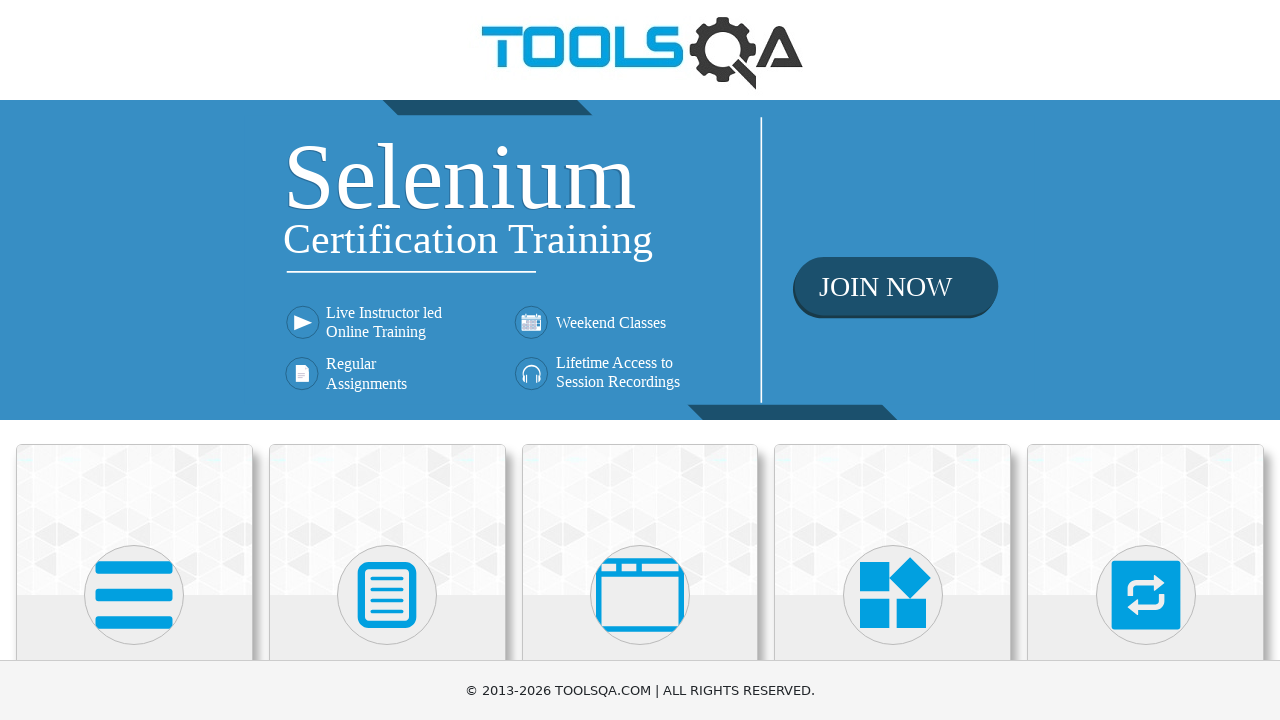

Scrolled down 900px to reveal Elements card
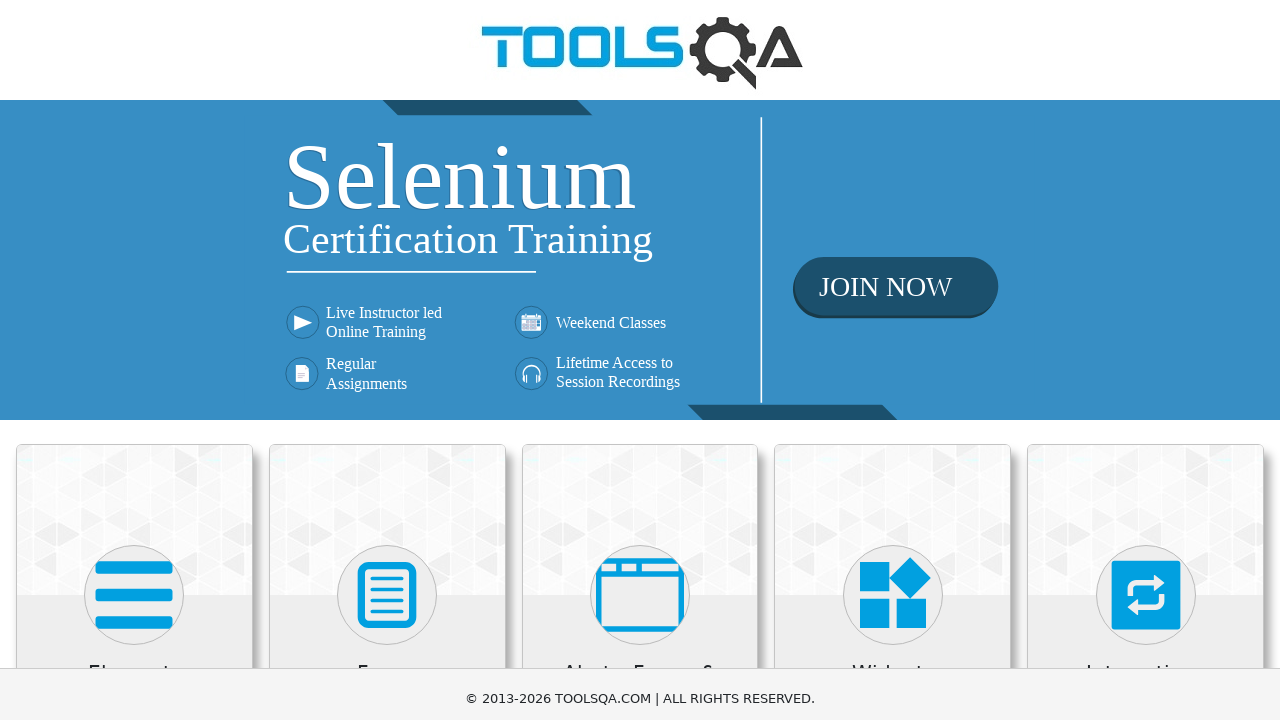

Clicked on Elements card at (134, 32) on xpath=//*[contains(h5,'Elements')]
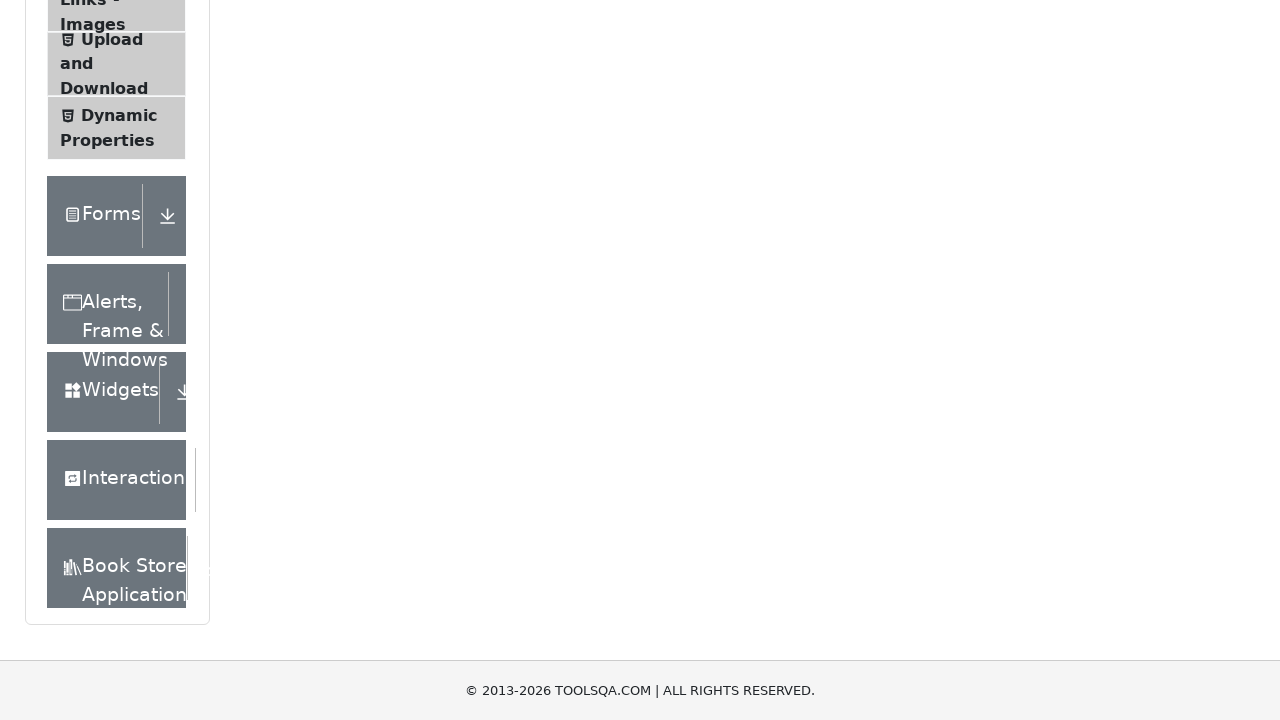

Clicked on Text Box menu item at (116, 261) on .btn.btn-light#item-0
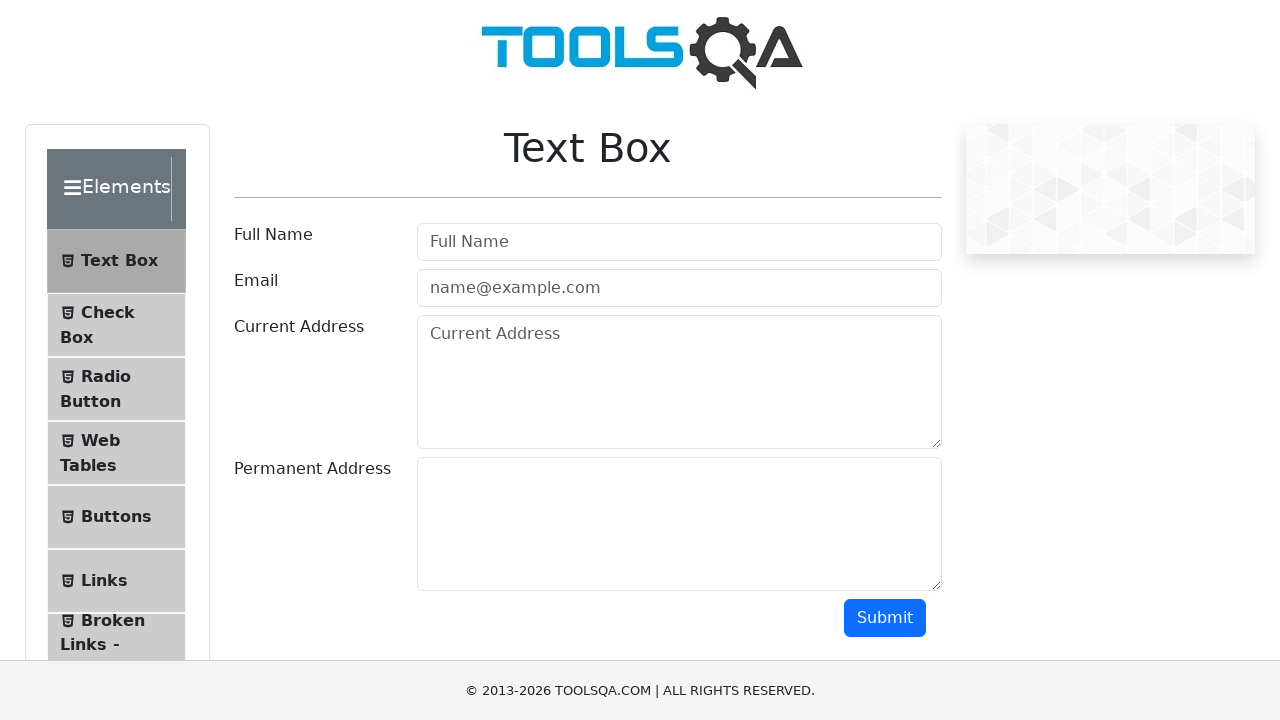

Filled user name field with 'Viacheslav' on #userName
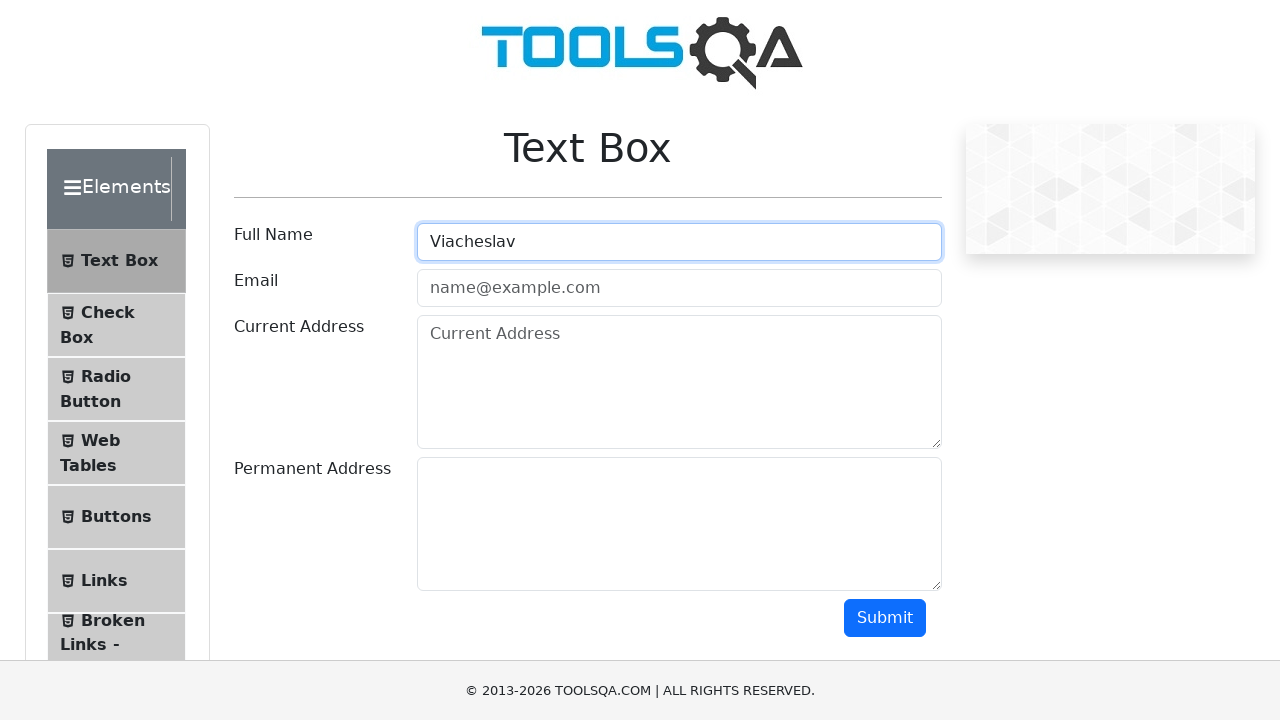

Filled user email field with 'testmail@testmail.com' on #userEmail
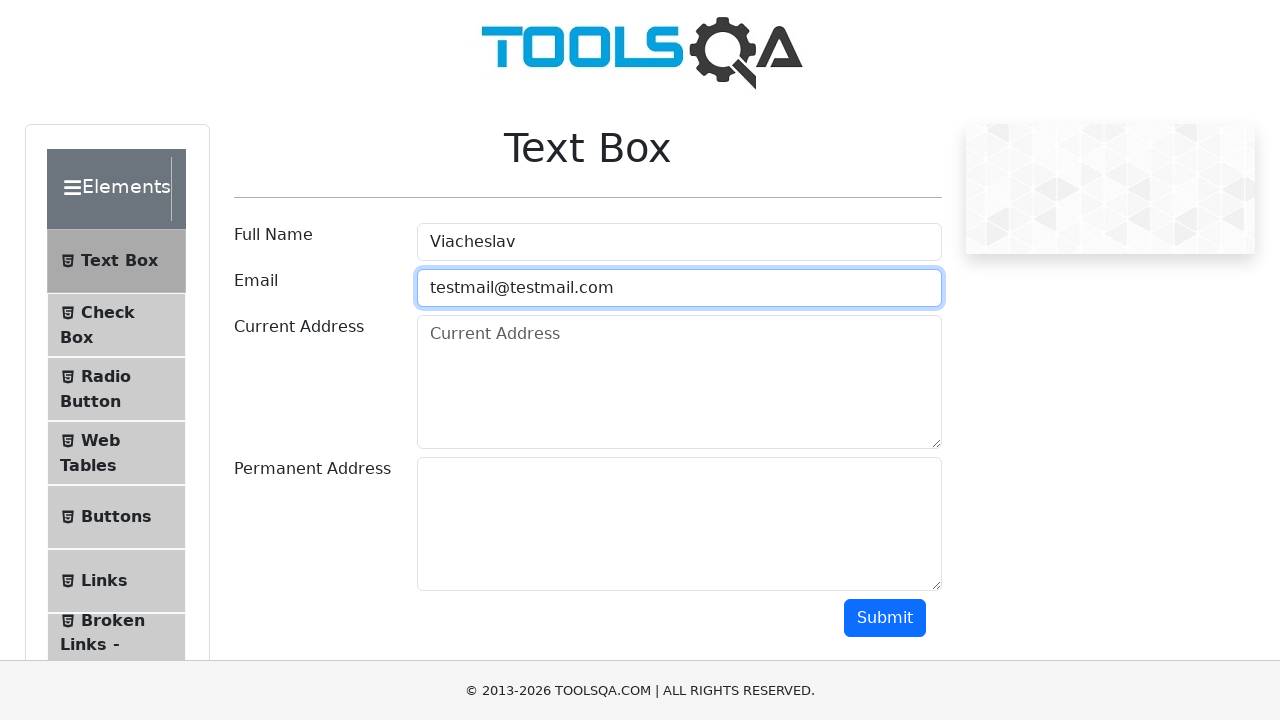

Filled current address field with 'adress 1' on #currentAddress
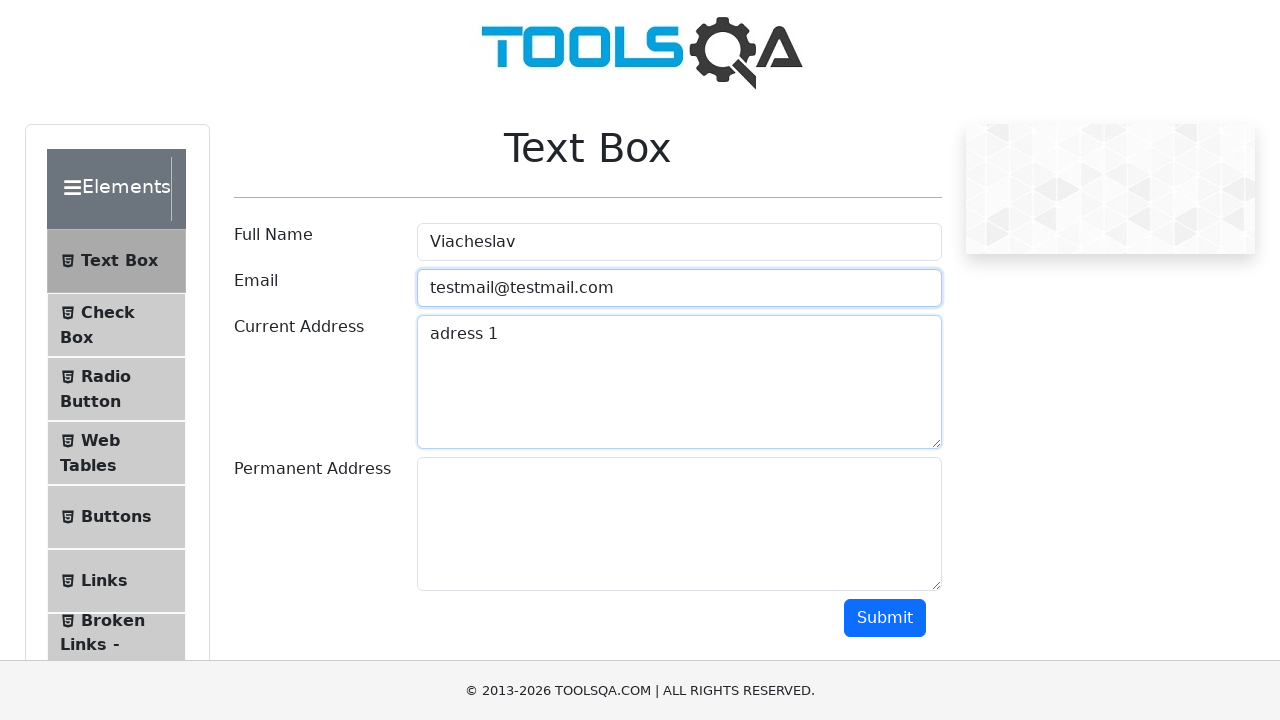

Filled permanent address field with 'adress 1' on #permanentAddress
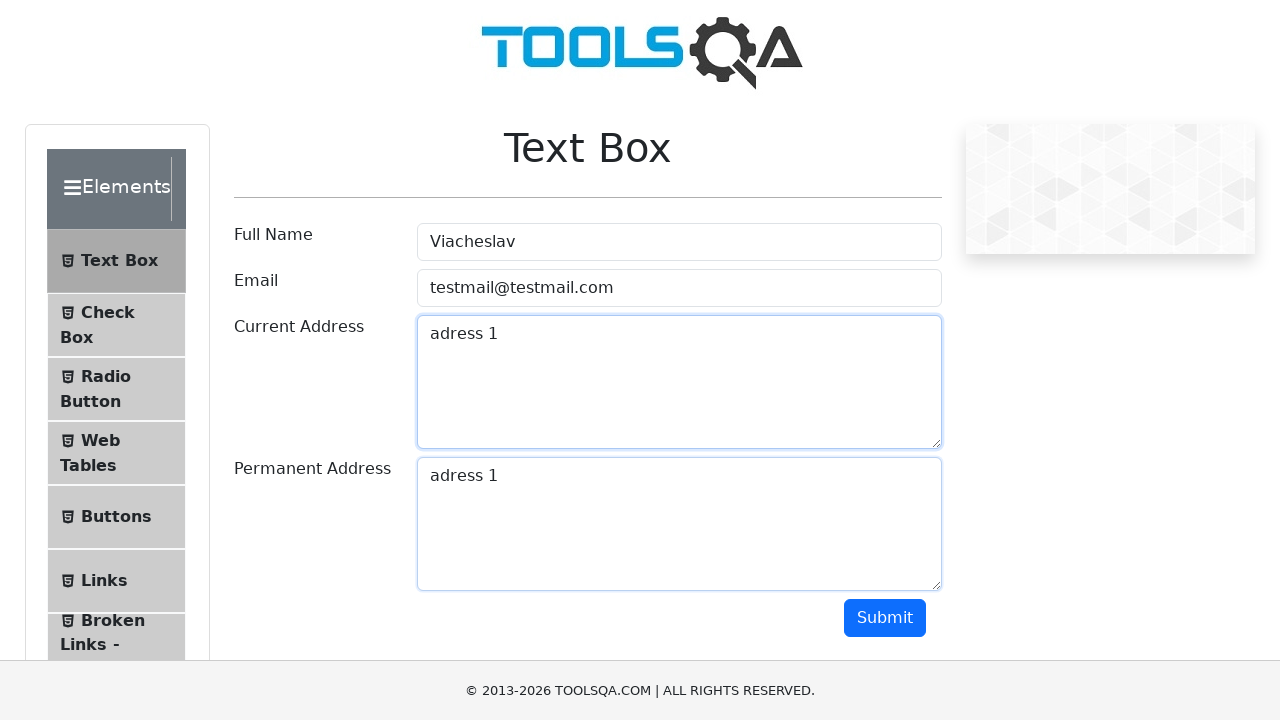

Clicked submit button to submit form at (885, 618) on button#submit
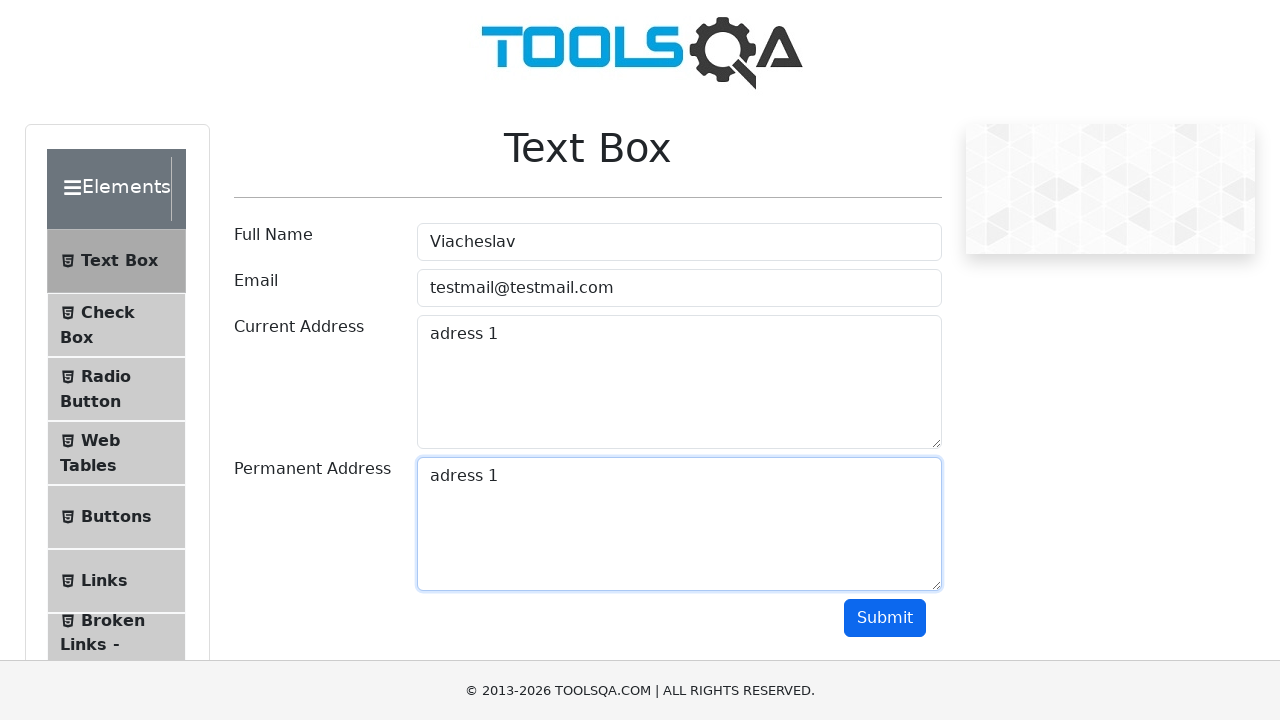

Waited for output section to appear with submitted data
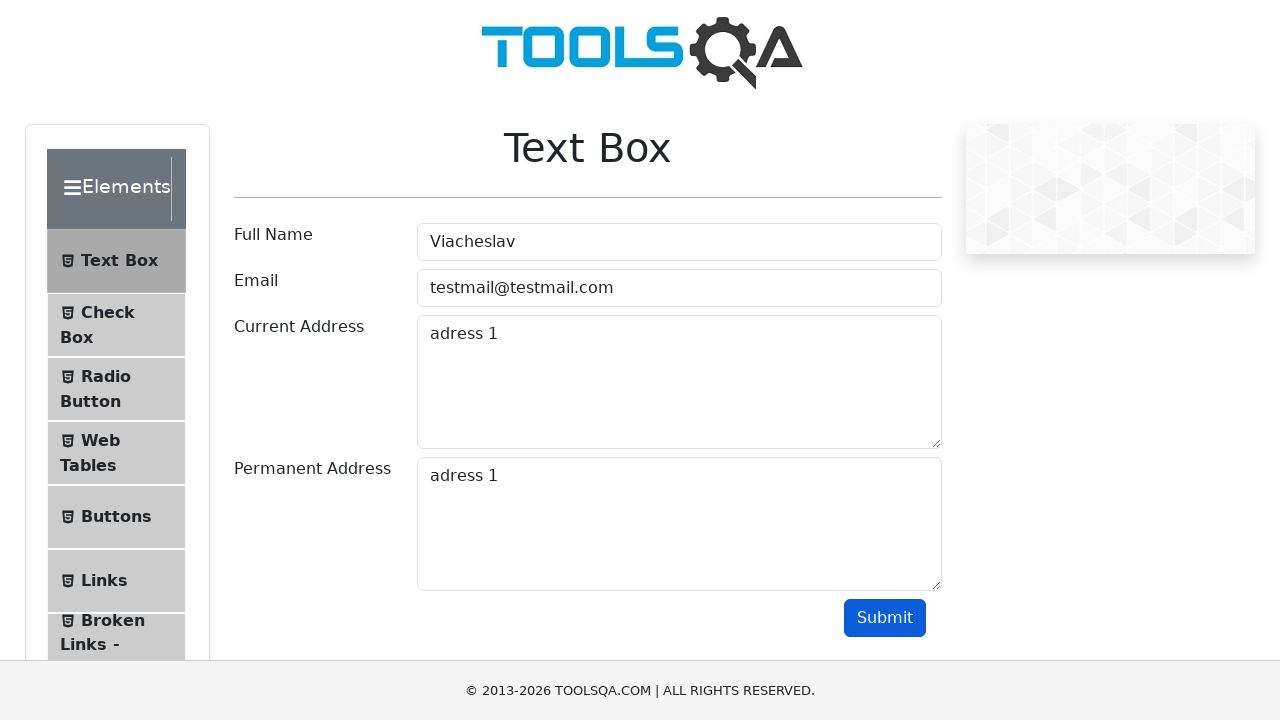

Retrieved output text content from submitted data display
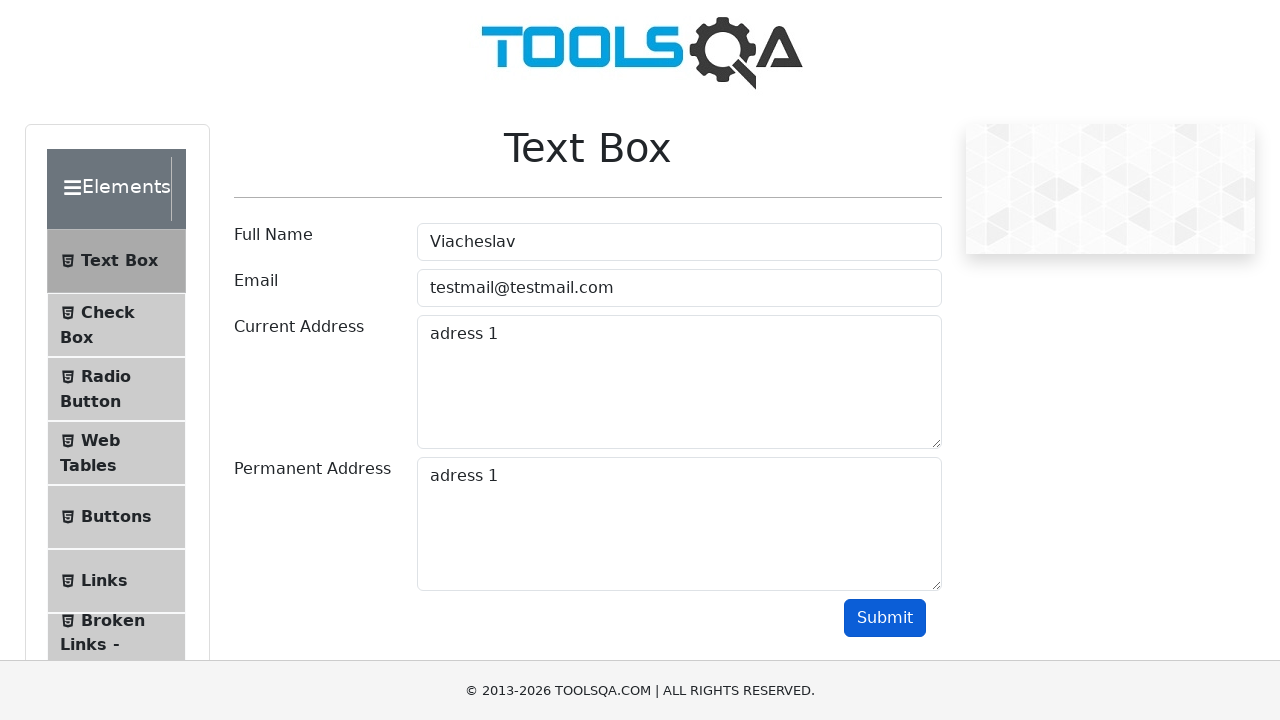

Verified that user name 'Viacheslav' is present in output
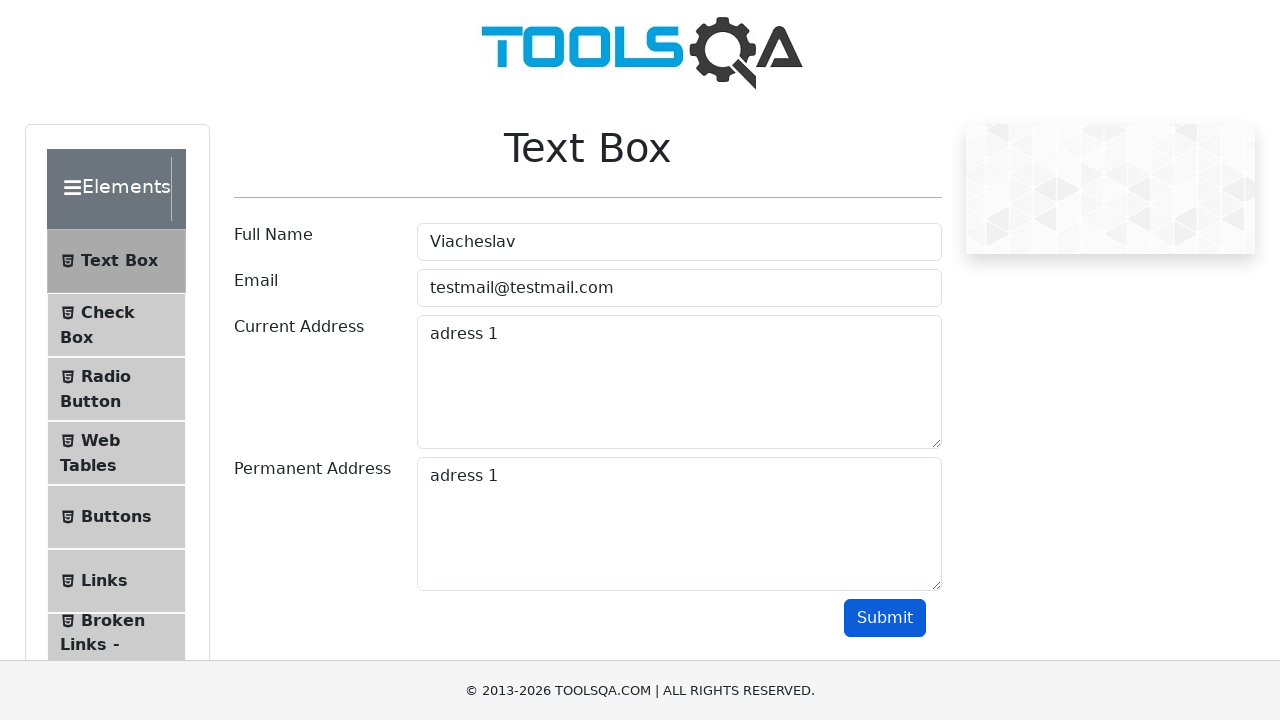

Verified that user email 'testmail@testmail.com' is present in output
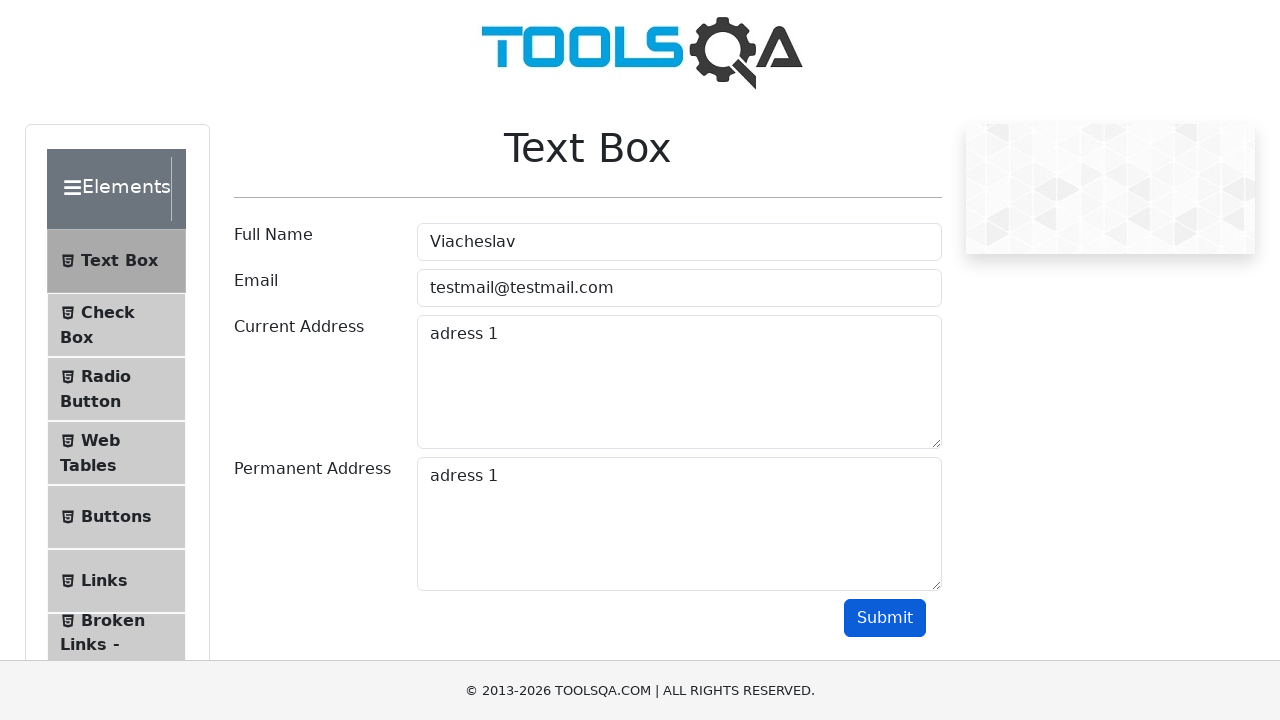

Verified that current address 'adress 1' is present in output
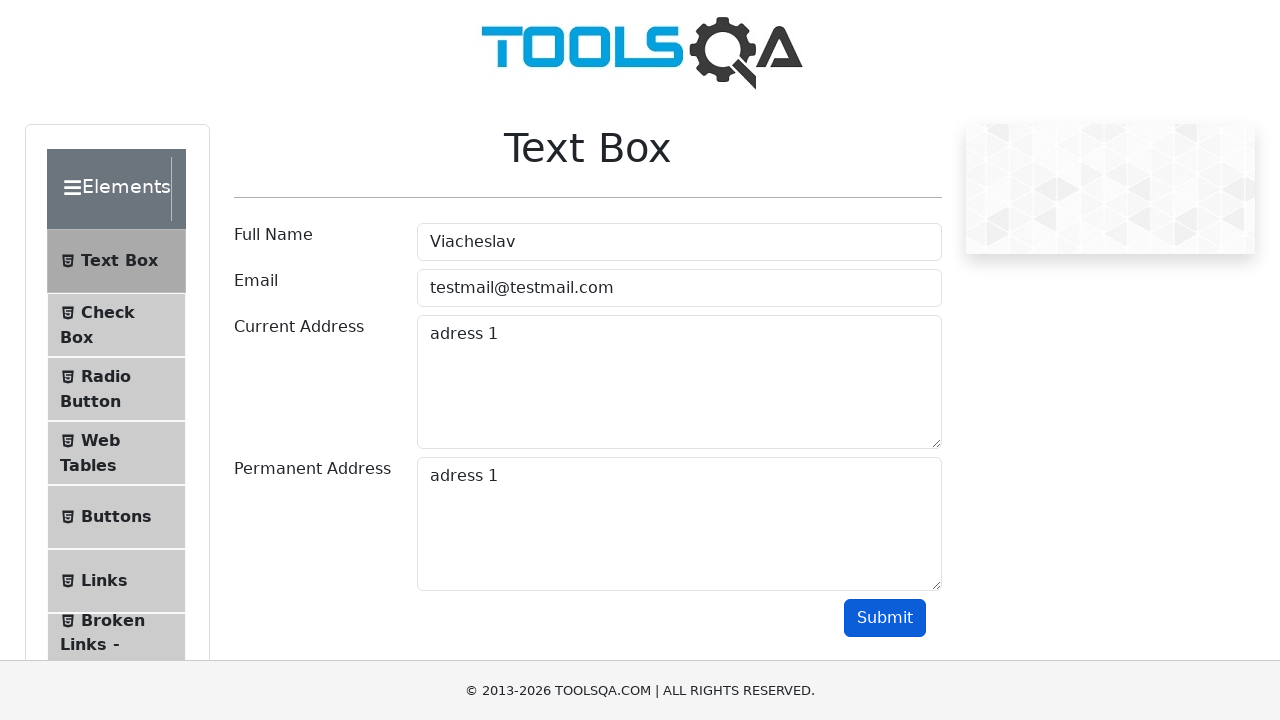

Verified that permanent address 'adress 1' is present in output
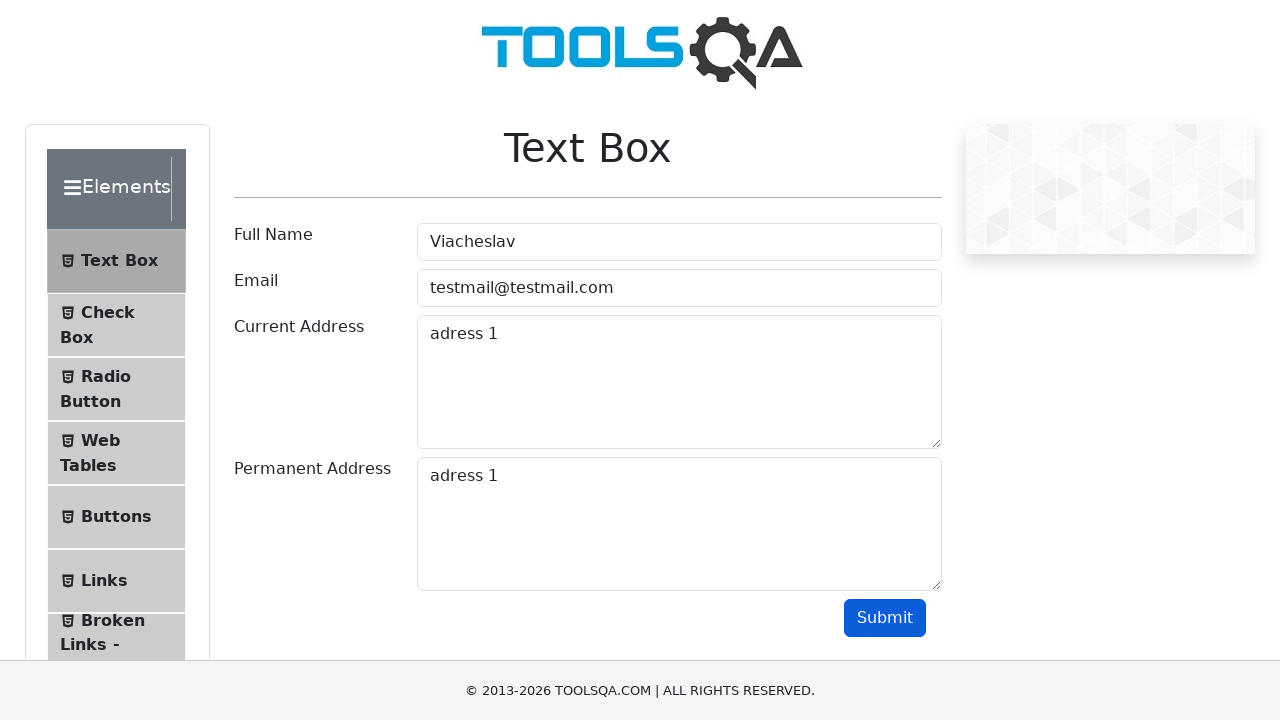

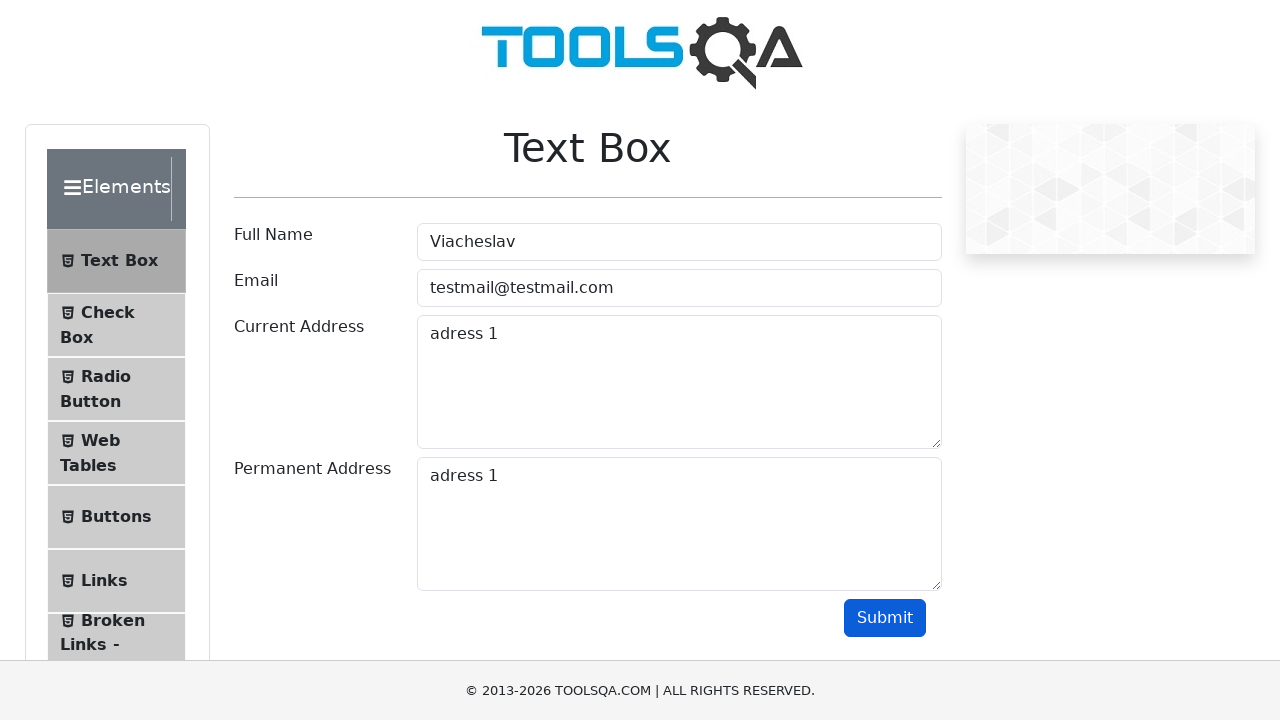